Tests the "Load more" pagination functionality on a news listing page by clicking the load more button multiple times to load additional articles.

Starting URL: https://www.lanacion.com.ar/tema/videojuegos-tid48572/

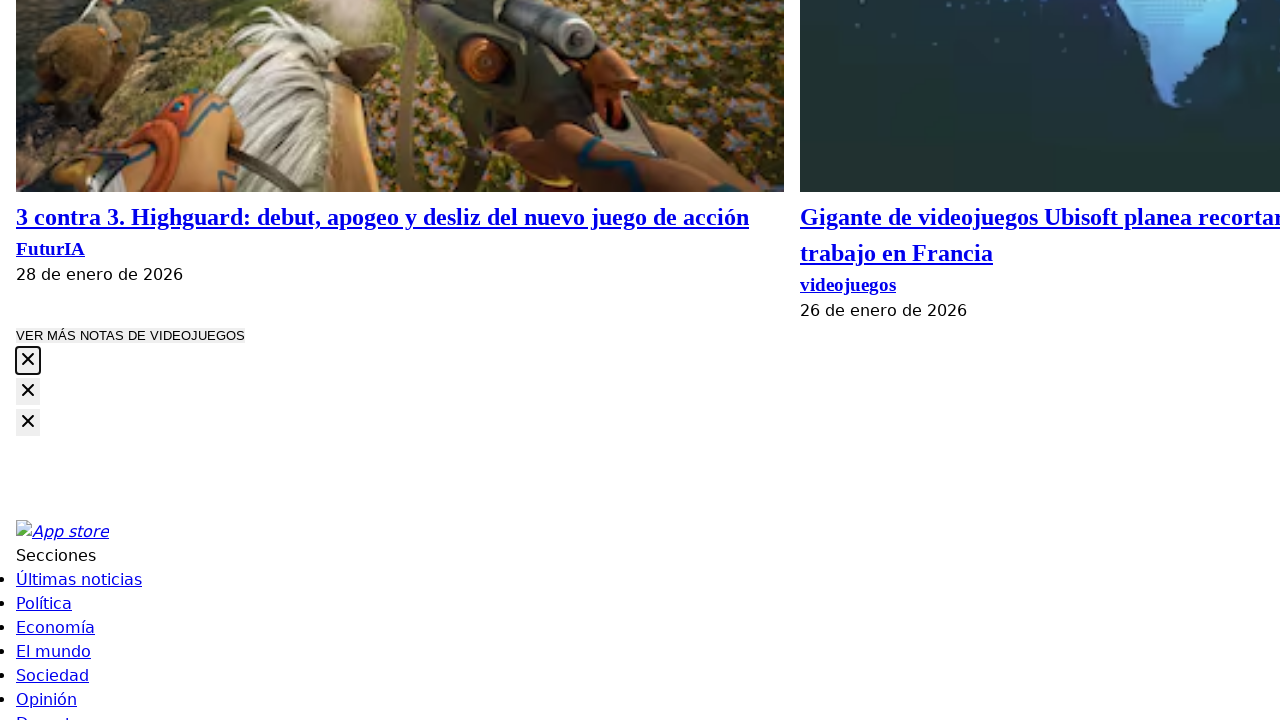

Located 'Load more' button
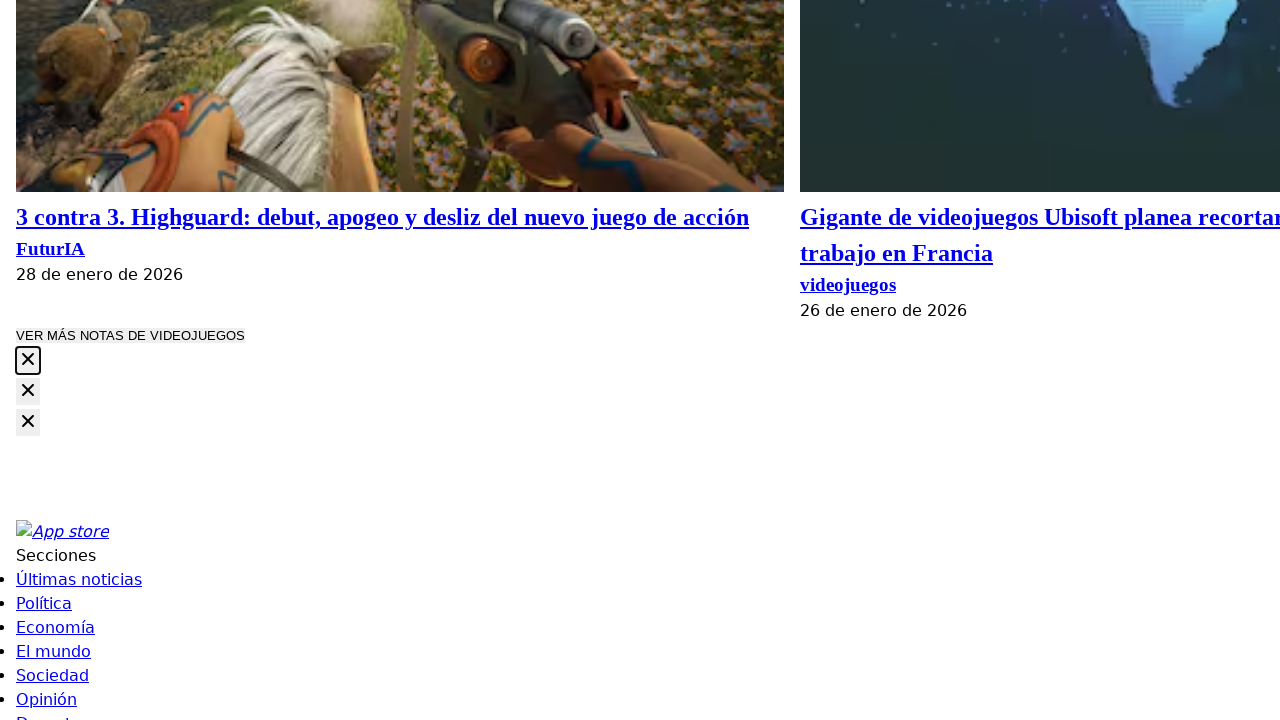

Scrolled 'Load more' button into view
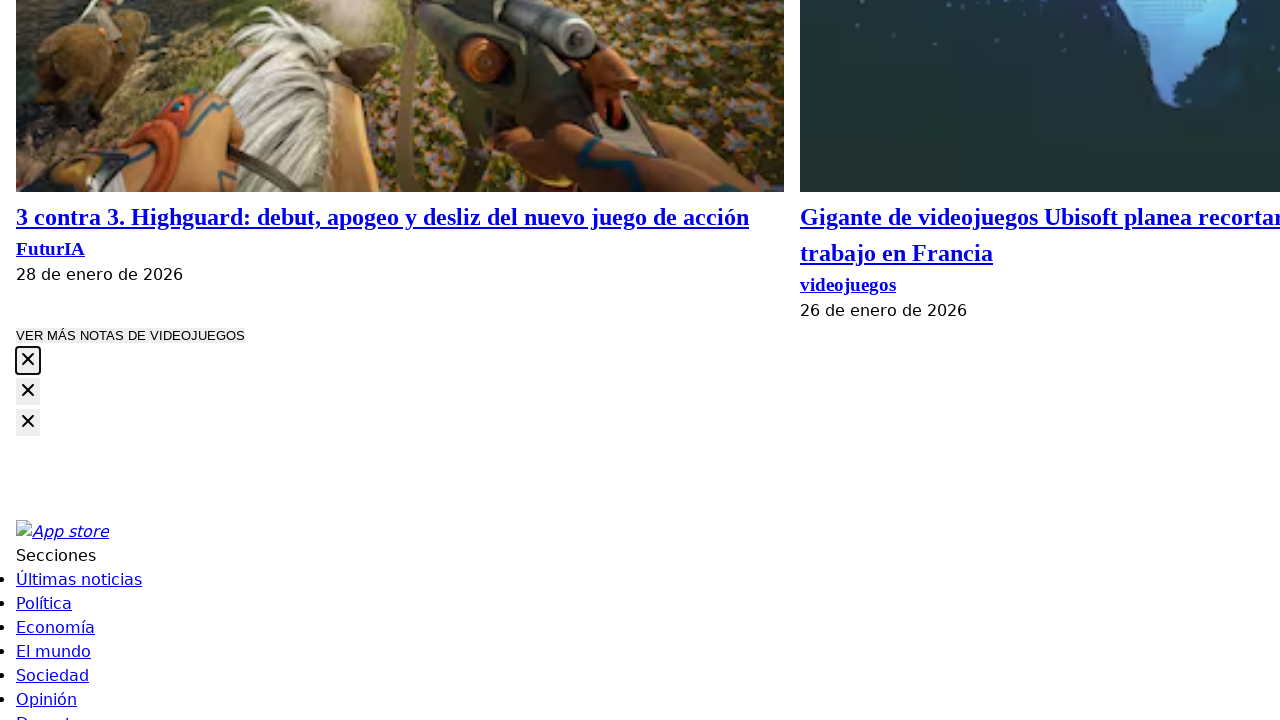

Clicked 'Load more' button (click #1) at (130, 336) on button.com-button.--secondary >> nth=0
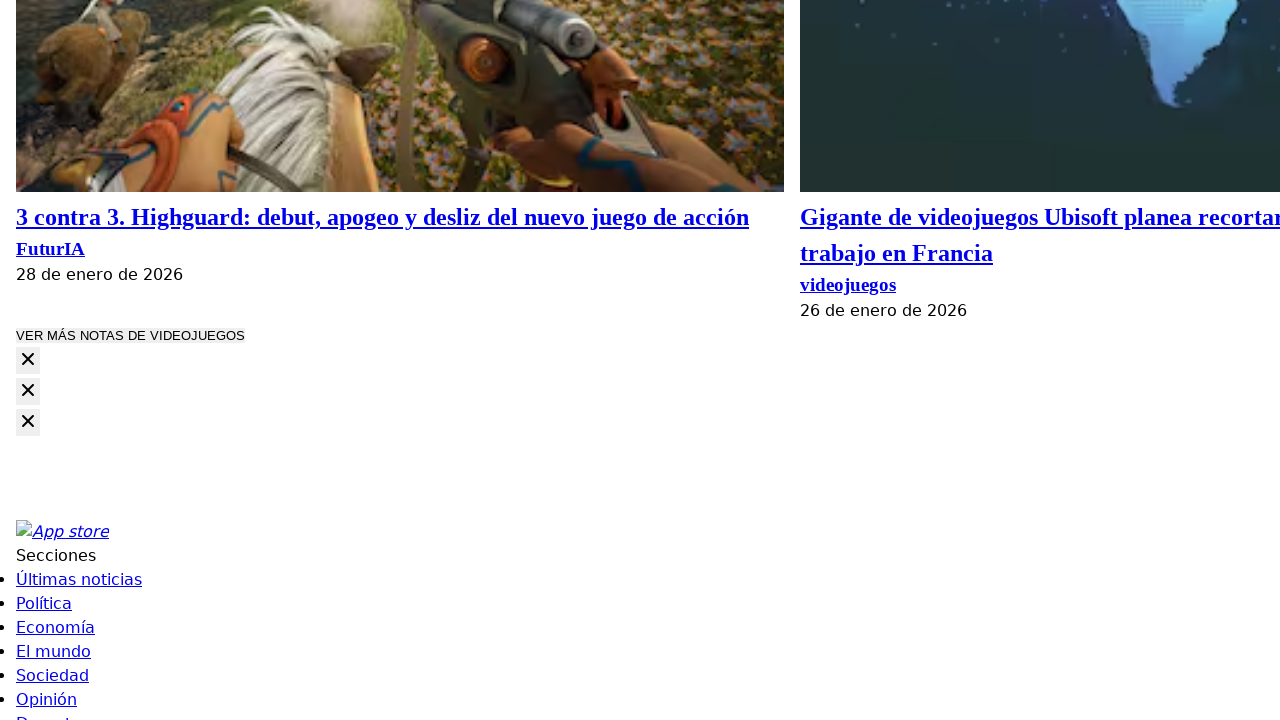

Waited for new articles to load
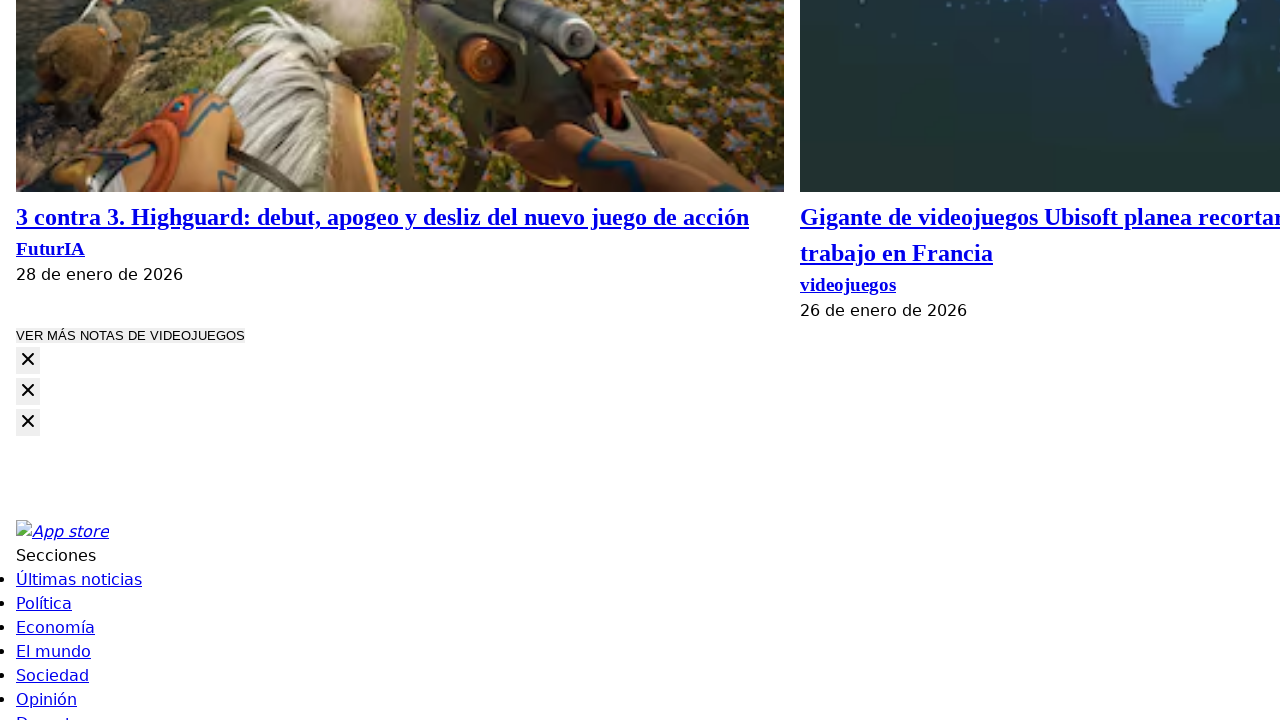

Located 'Load more' button
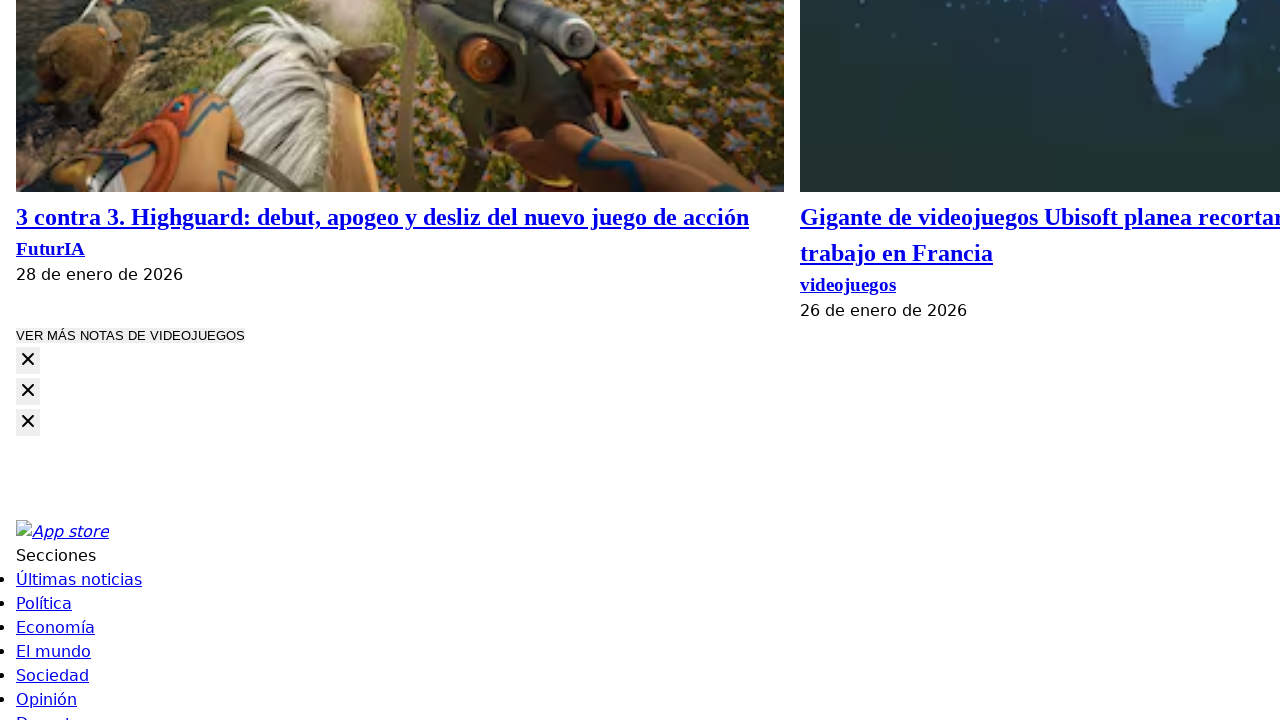

Scrolled 'Load more' button into view
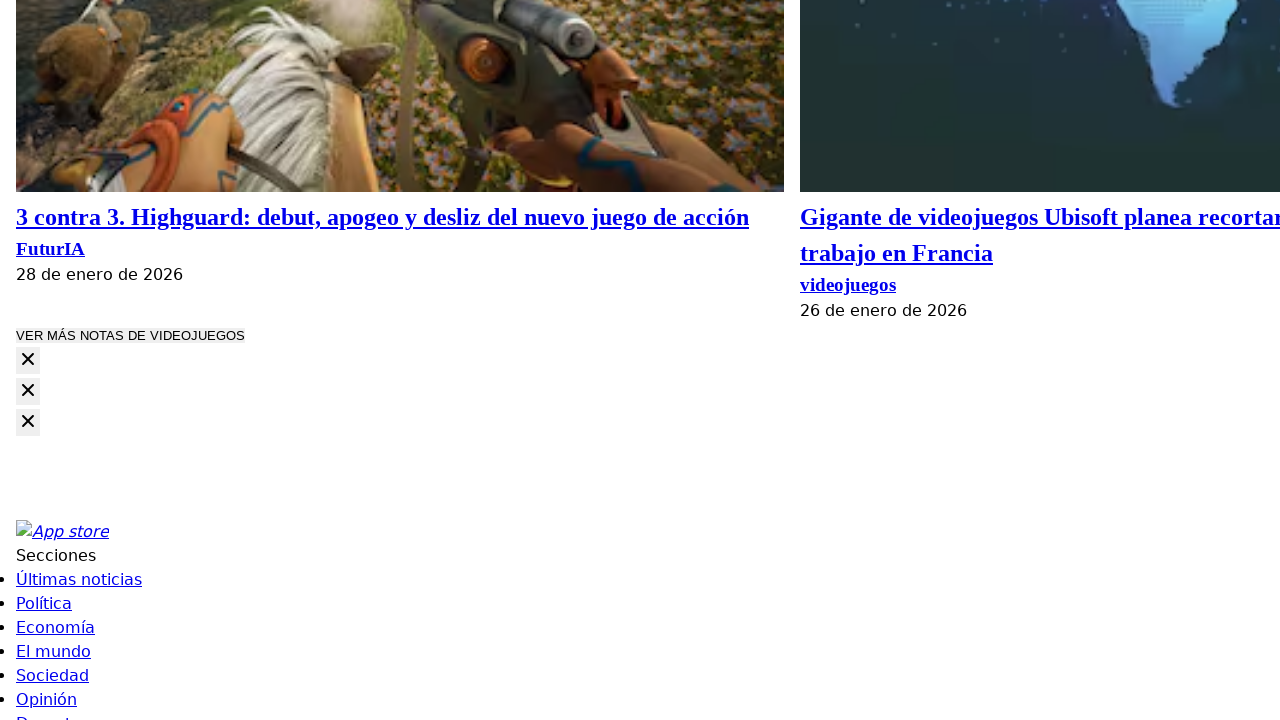

Clicked 'Load more' button (click #2) at (130, 336) on button.com-button.--secondary >> nth=0
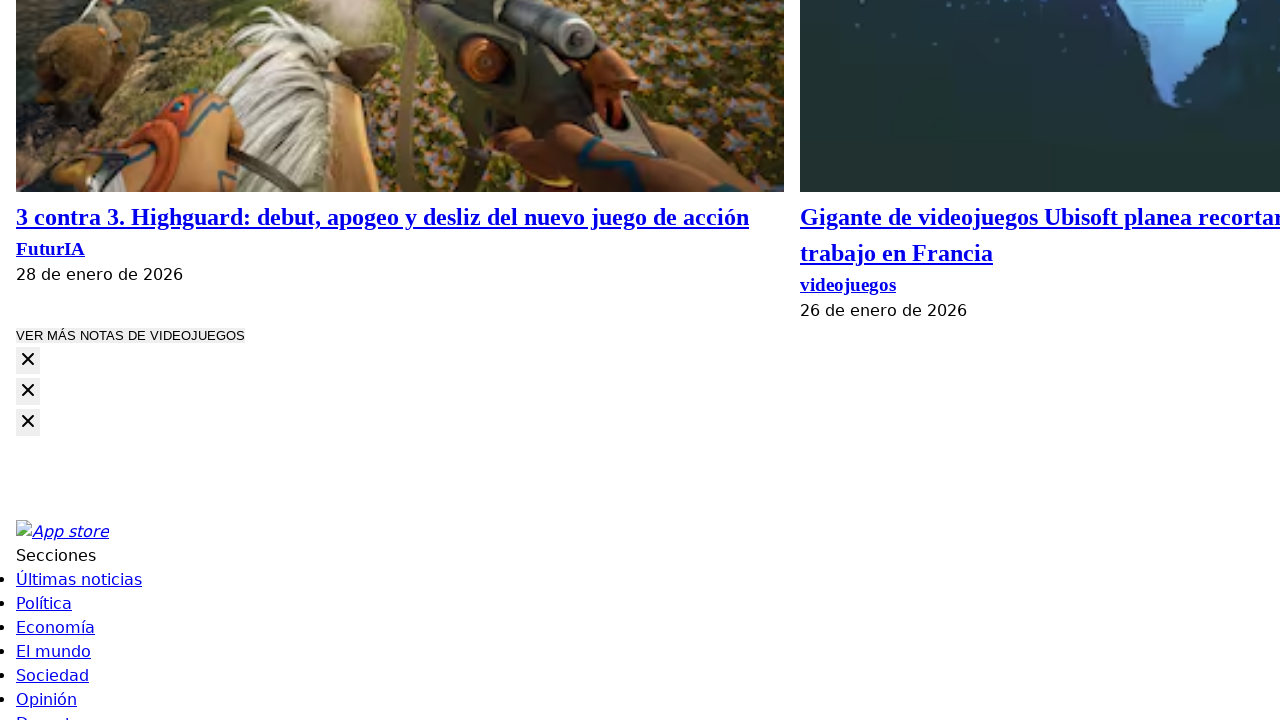

Waited for new articles to load
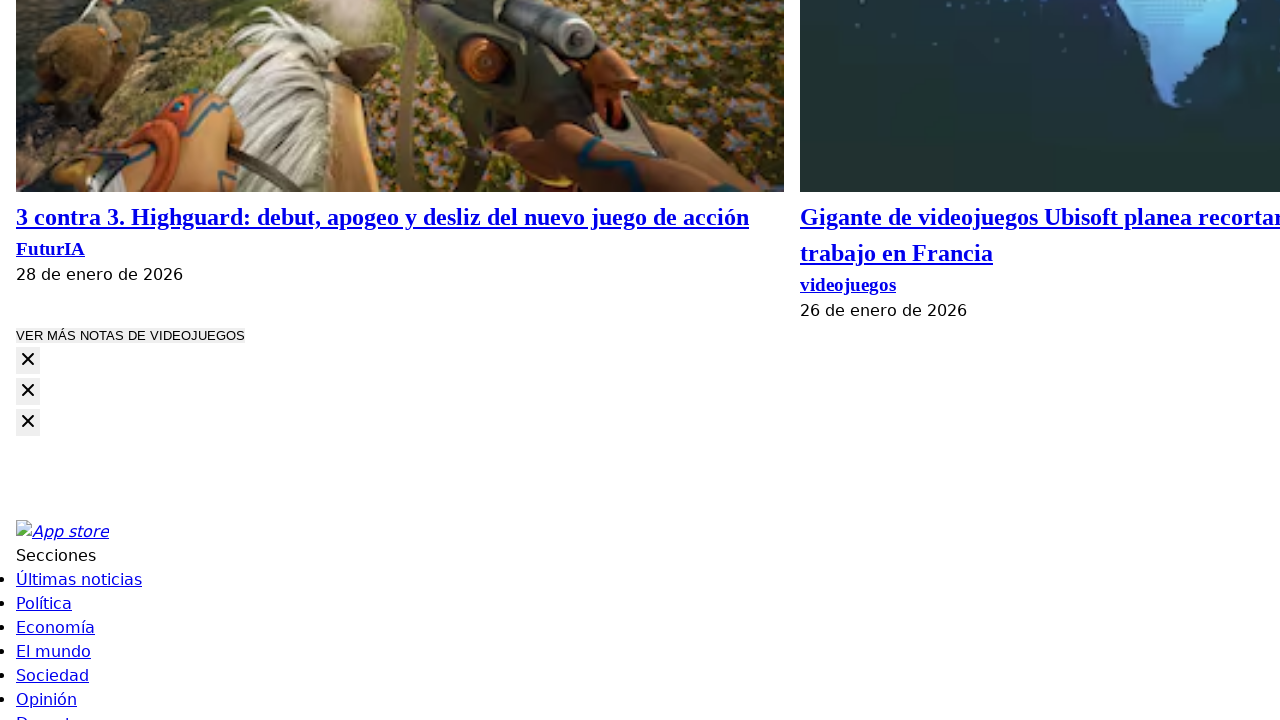

Located 'Load more' button
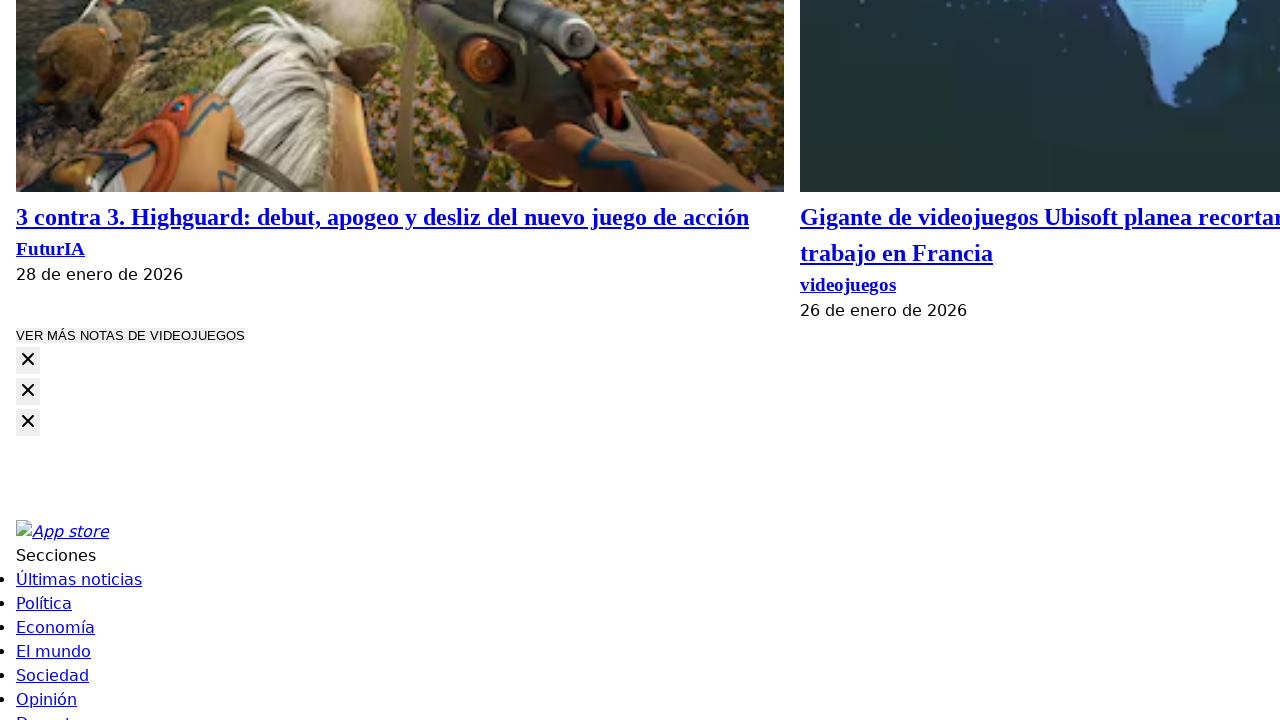

Scrolled 'Load more' button into view
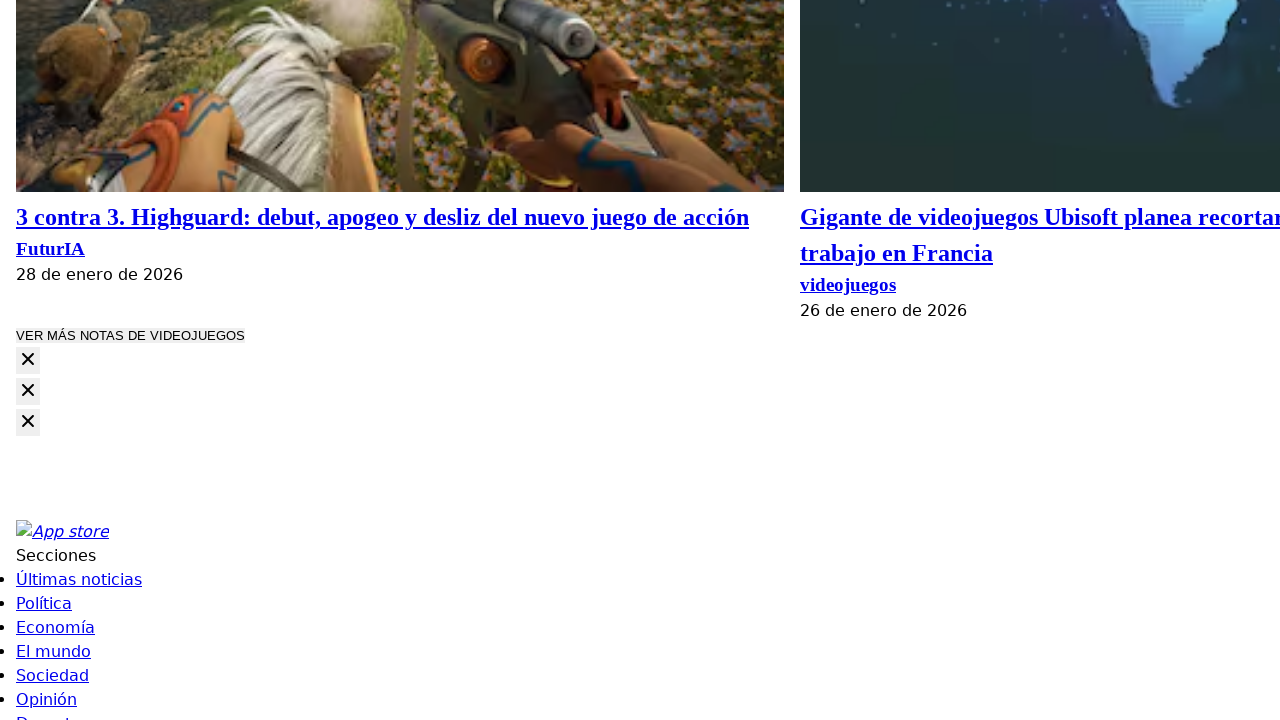

Clicked 'Load more' button (click #3) at (130, 336) on button.com-button.--secondary >> nth=0
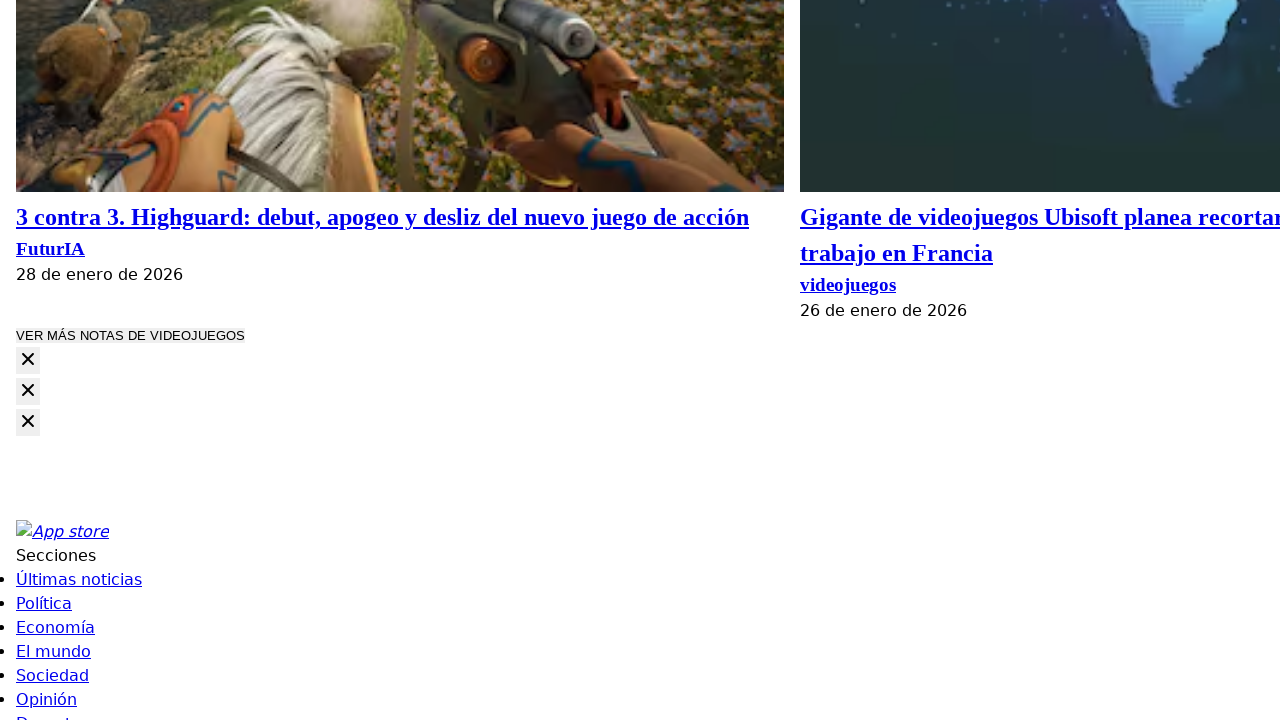

Waited for new articles to load
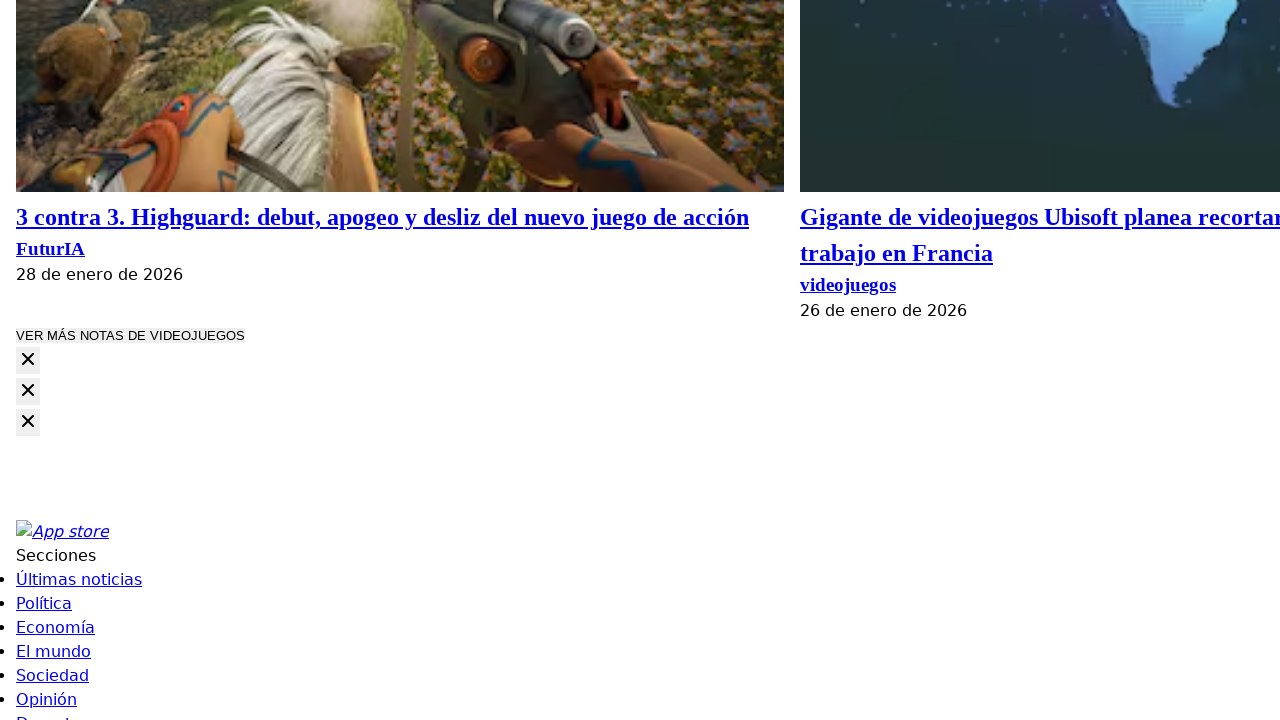

Located 'Load more' button
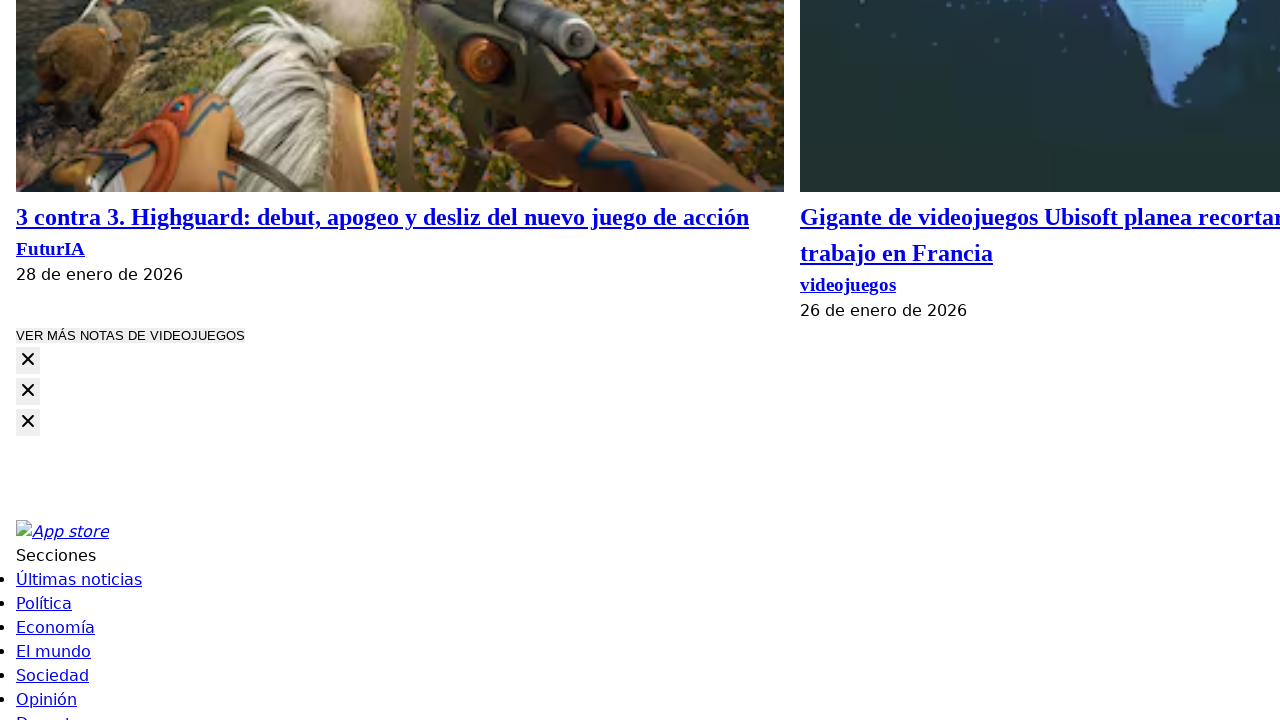

Scrolled 'Load more' button into view
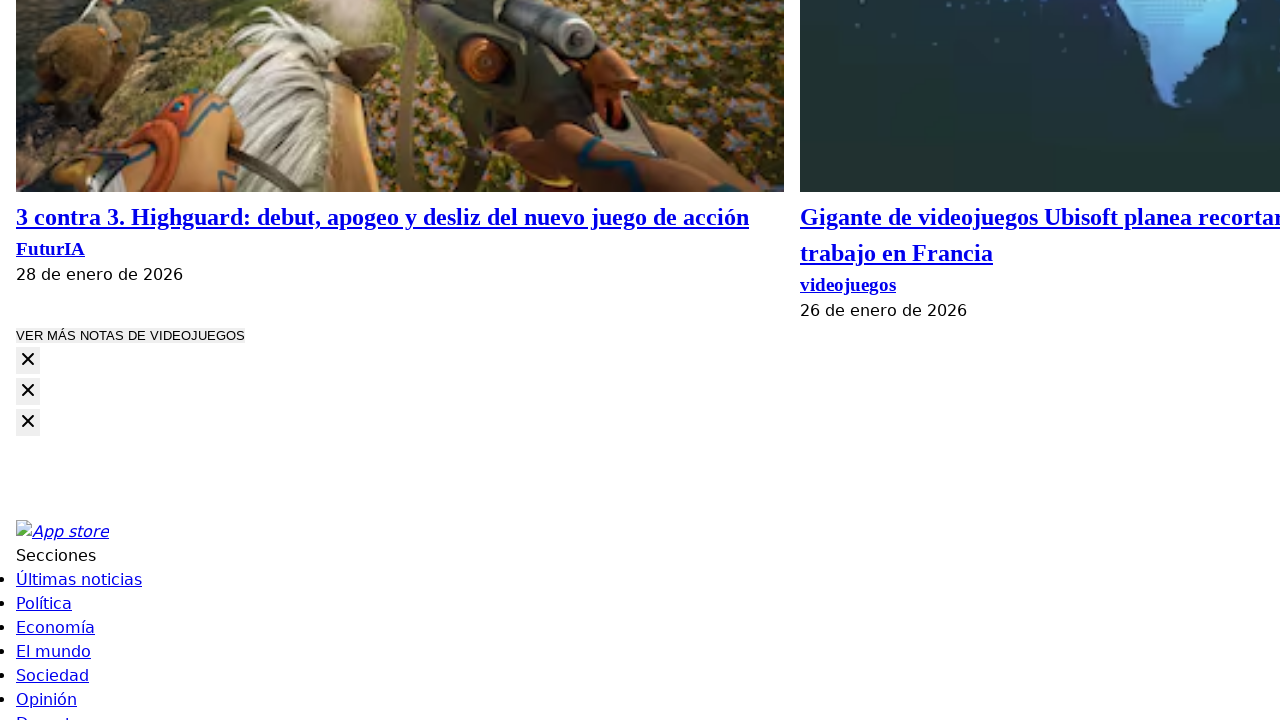

Clicked 'Load more' button (click #4) at (130, 336) on button.com-button.--secondary >> nth=0
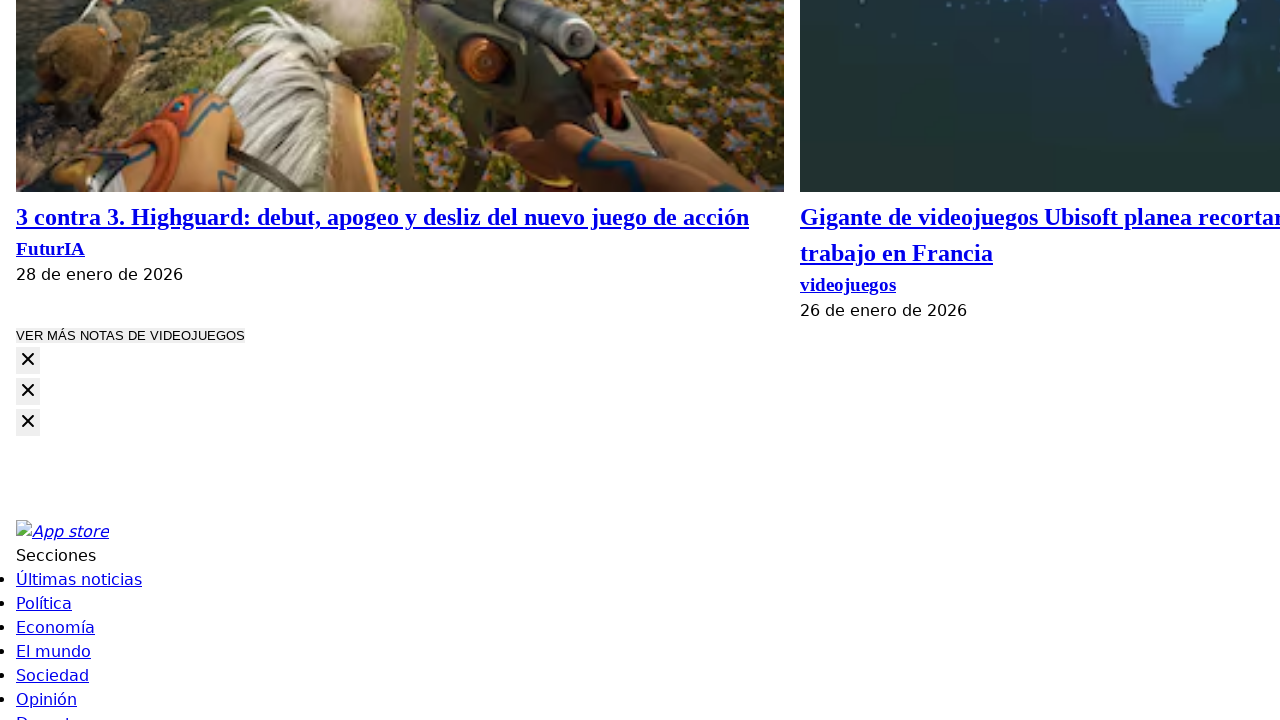

Waited for new articles to load
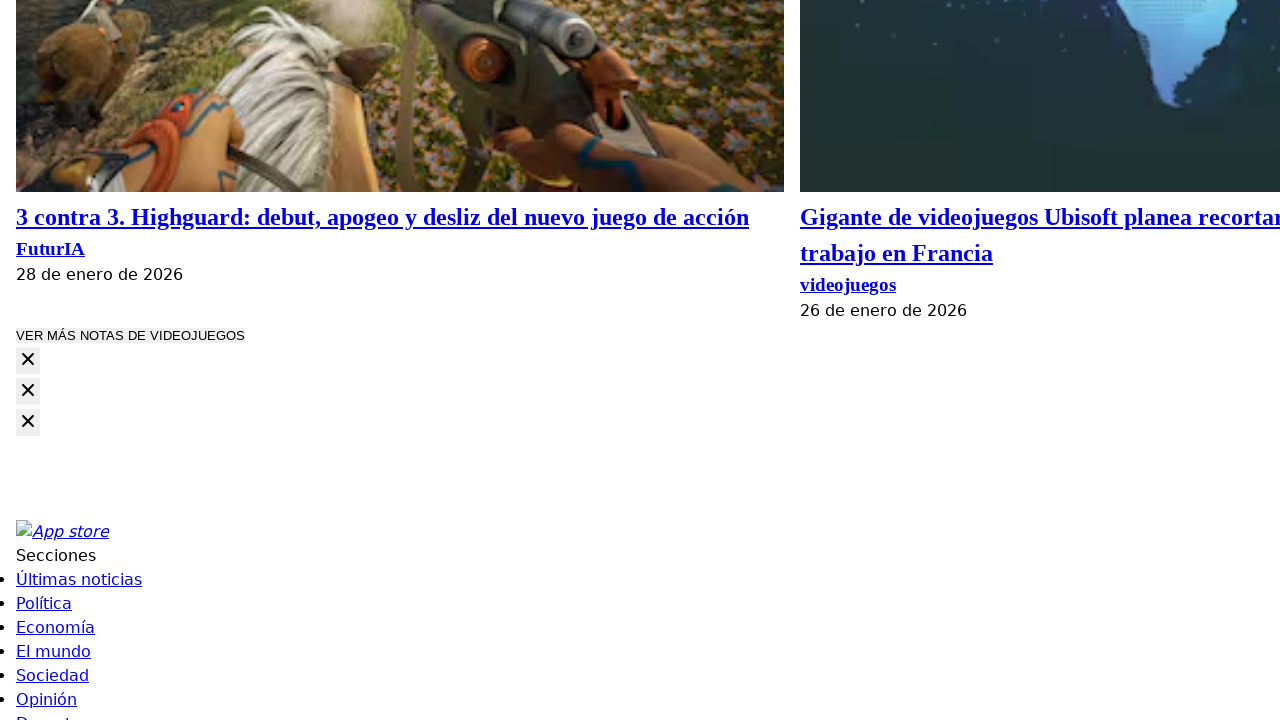

Located 'Load more' button
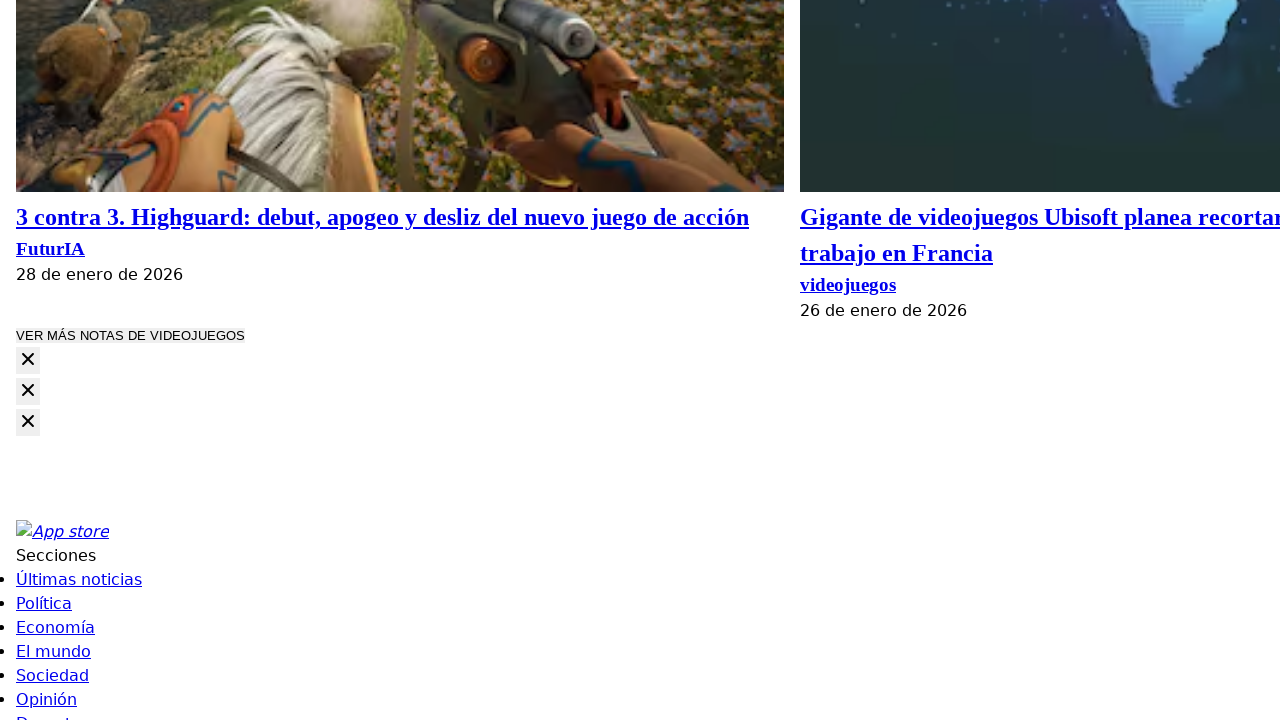

Scrolled 'Load more' button into view
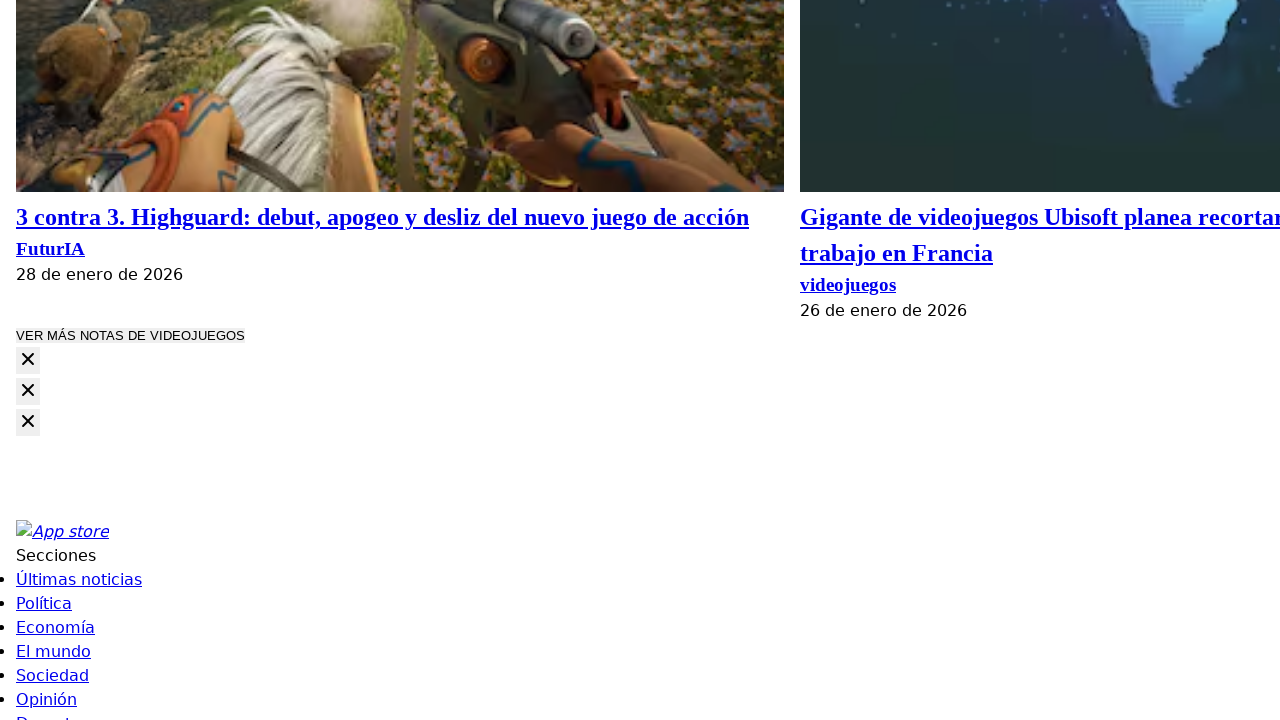

Clicked 'Load more' button (click #5) at (130, 336) on button.com-button.--secondary >> nth=0
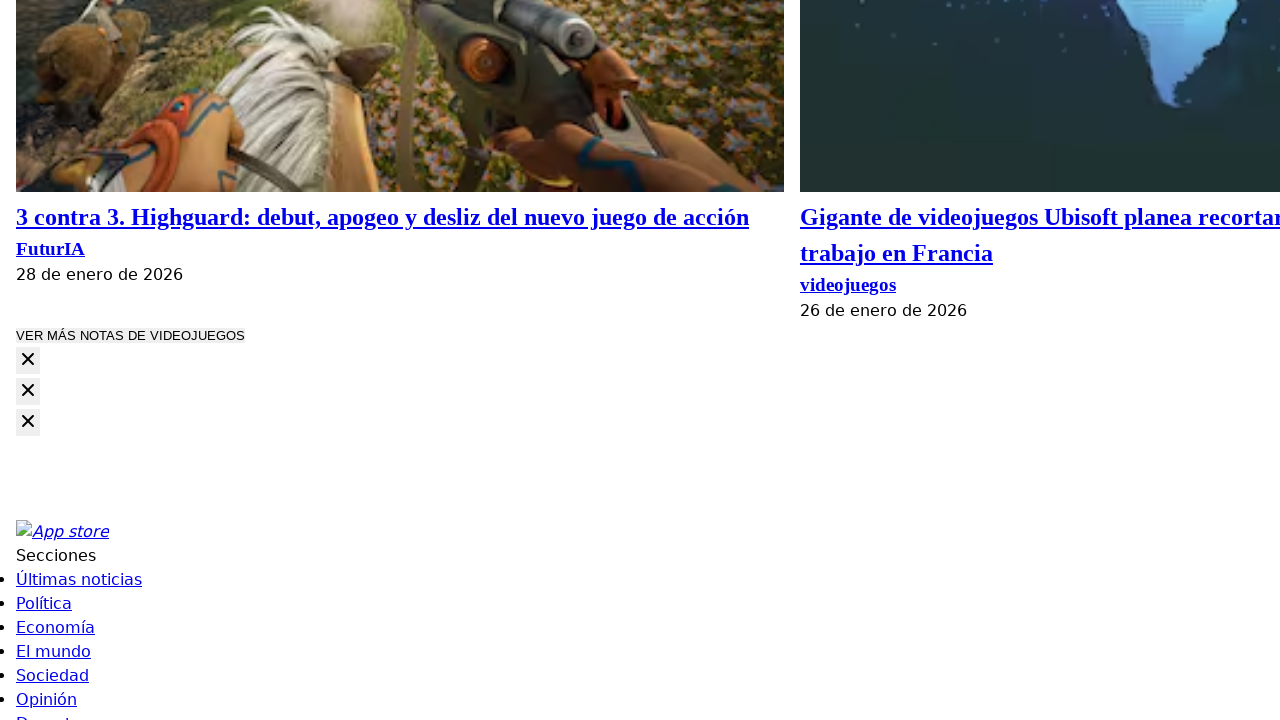

Waited for new articles to load
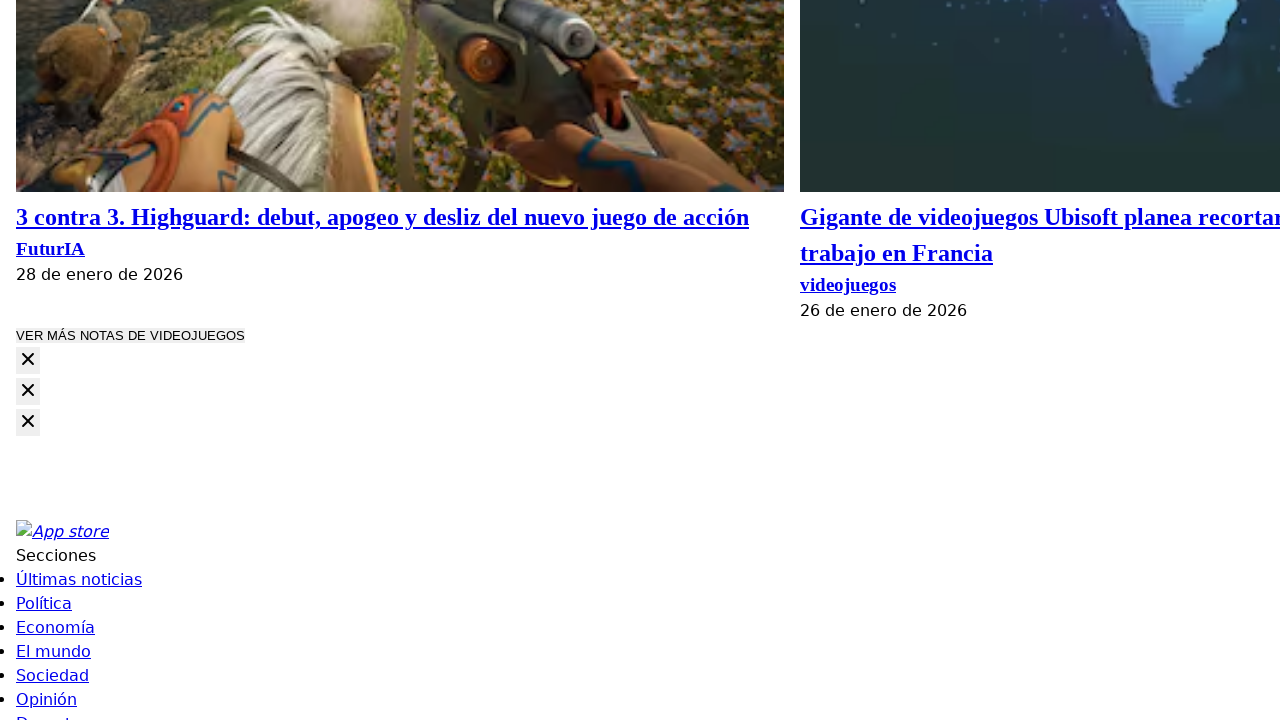

Verified articles are displayed on the news listing page
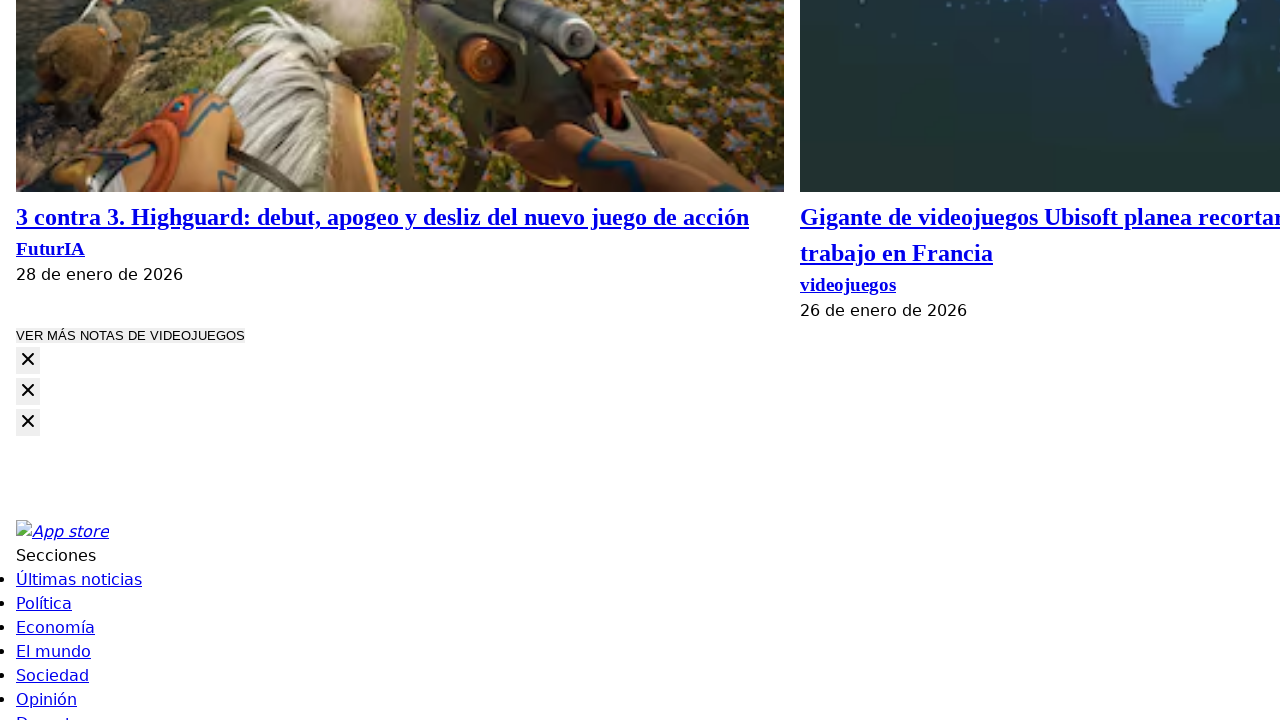

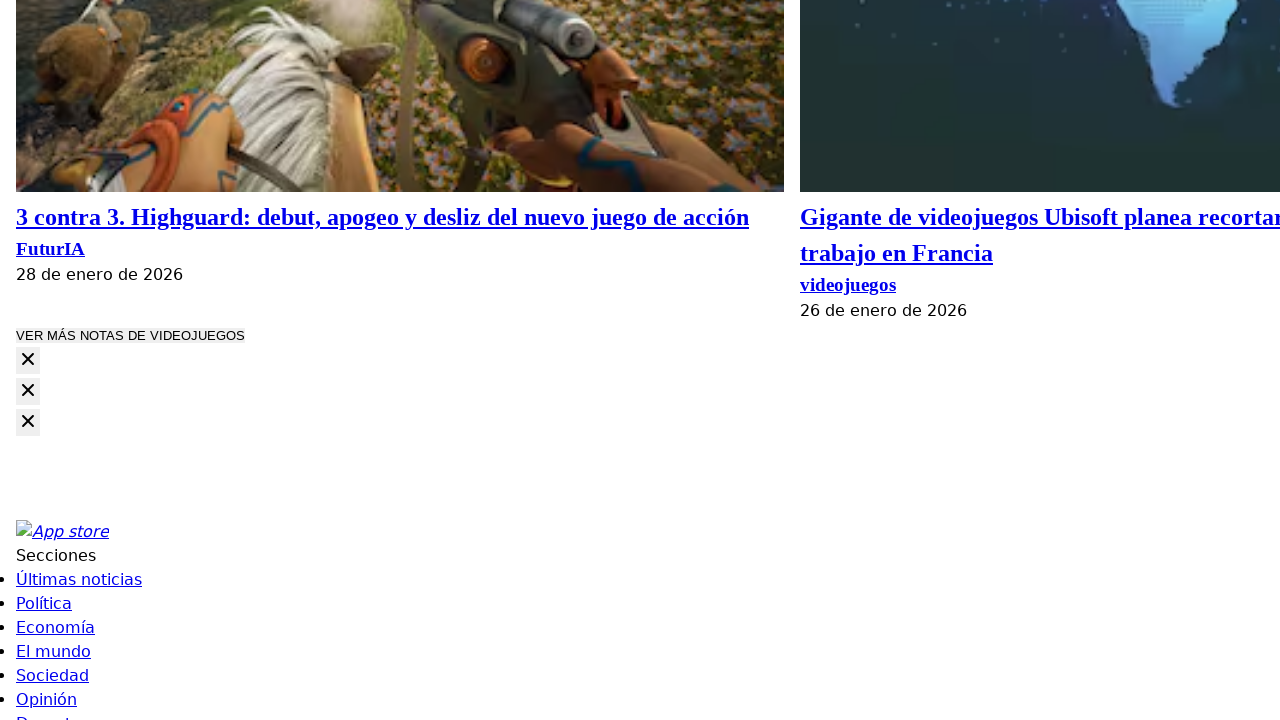